Tests a JavaScript prompt dialog by clicking a button that triggers the prompt, entering text, accepting it, and verifying the entered value is displayed

Starting URL: https://automationfc.github.io/basic-form/index.html

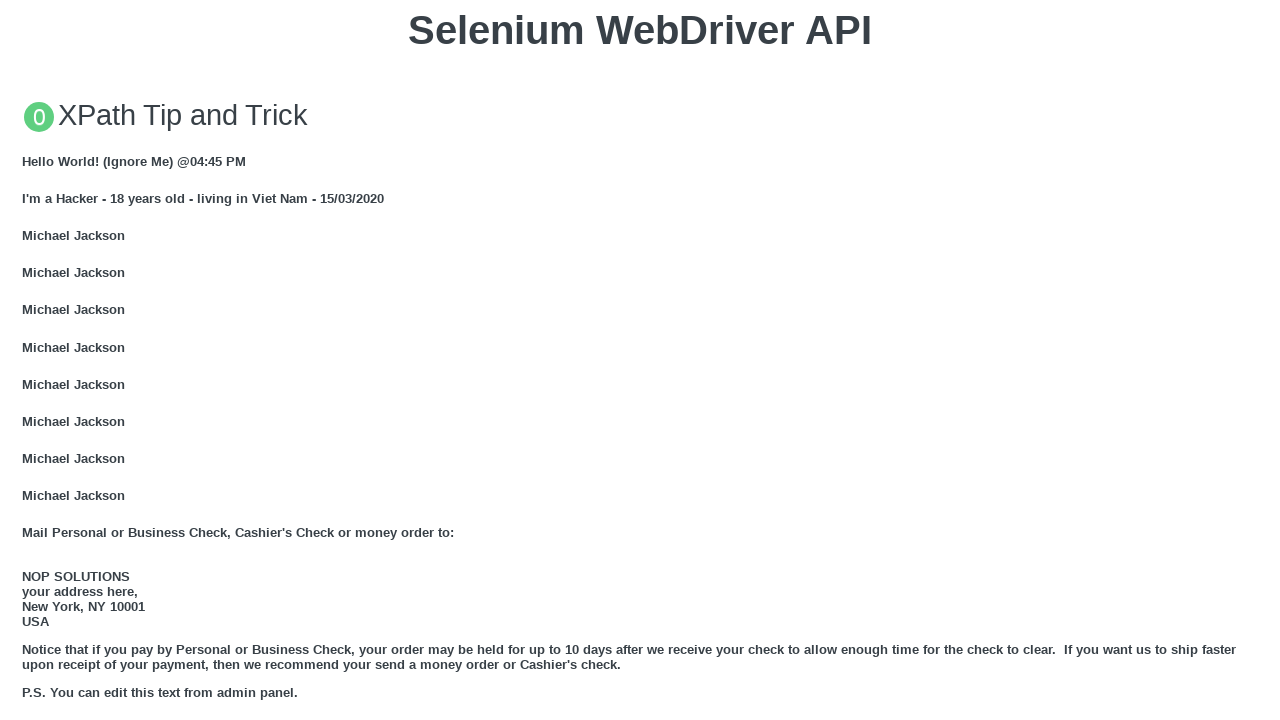

Set up dialog handler to accept prompt with value 'Hahalolo'
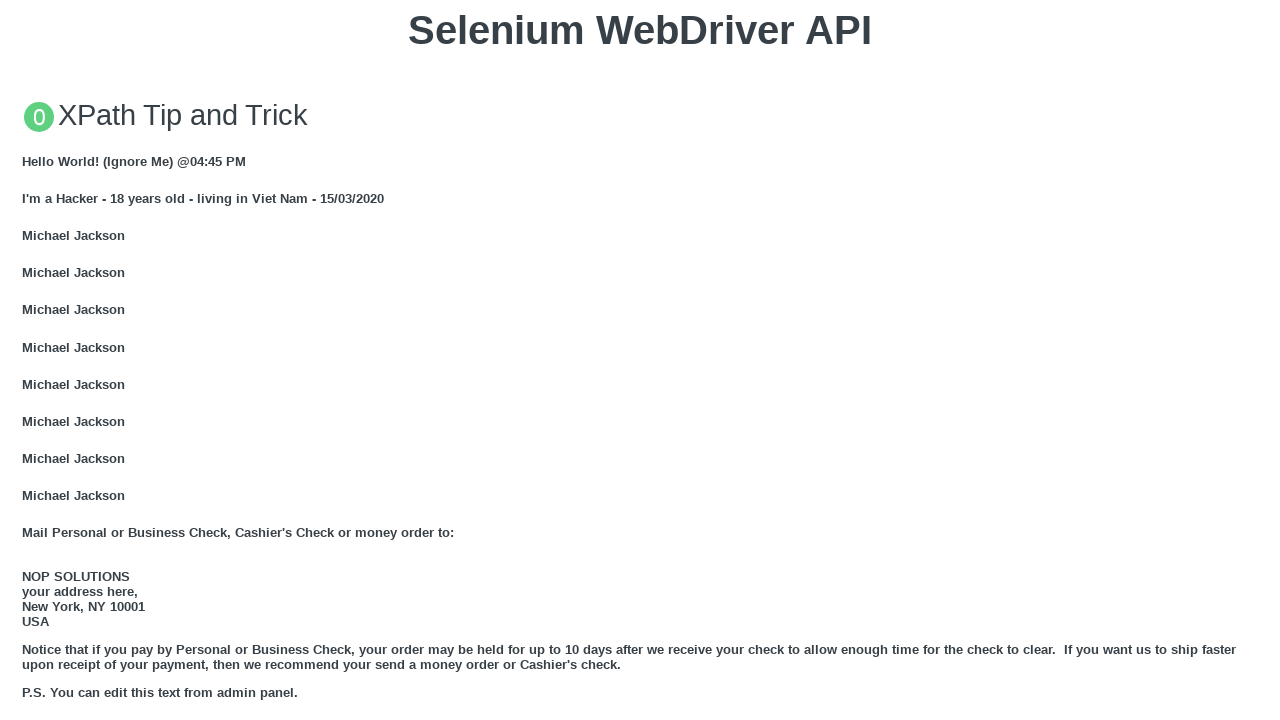

Clicked button to trigger JavaScript prompt dialog at (640, 360) on xpath=//div[@class='example']/button[contains(text(),'Click for JS Prompt')]
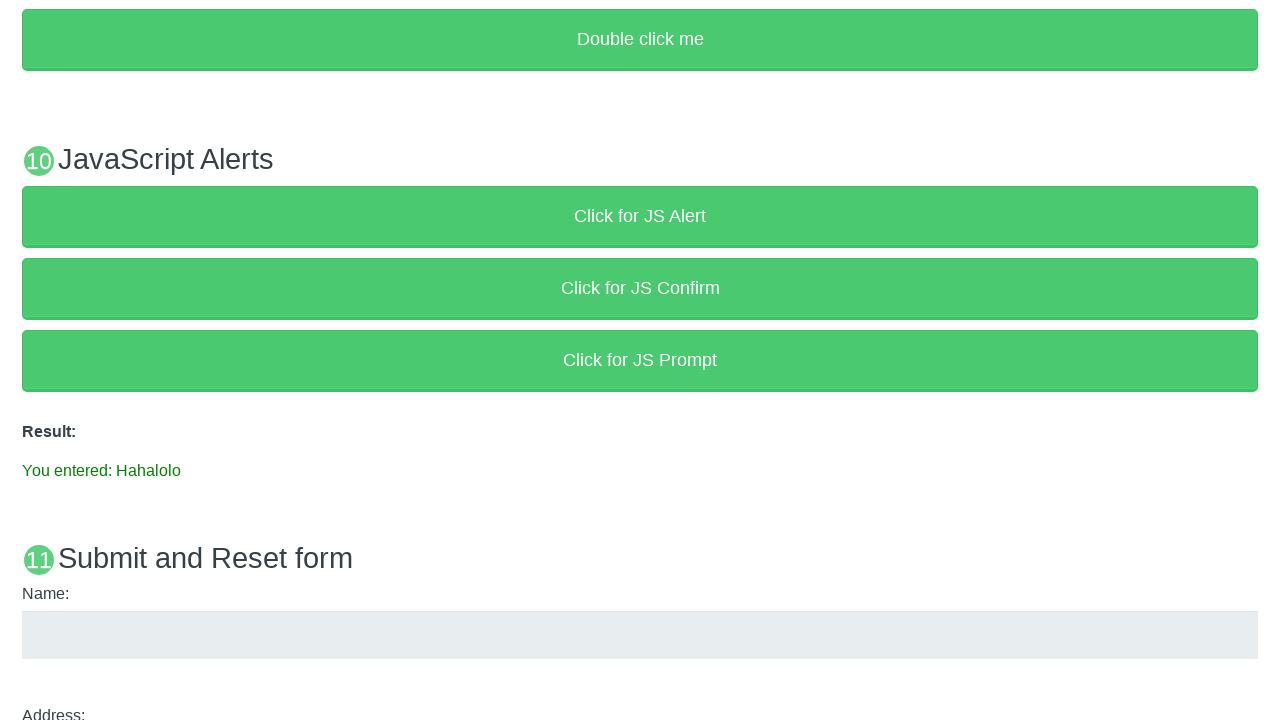

Waited for result element to appear
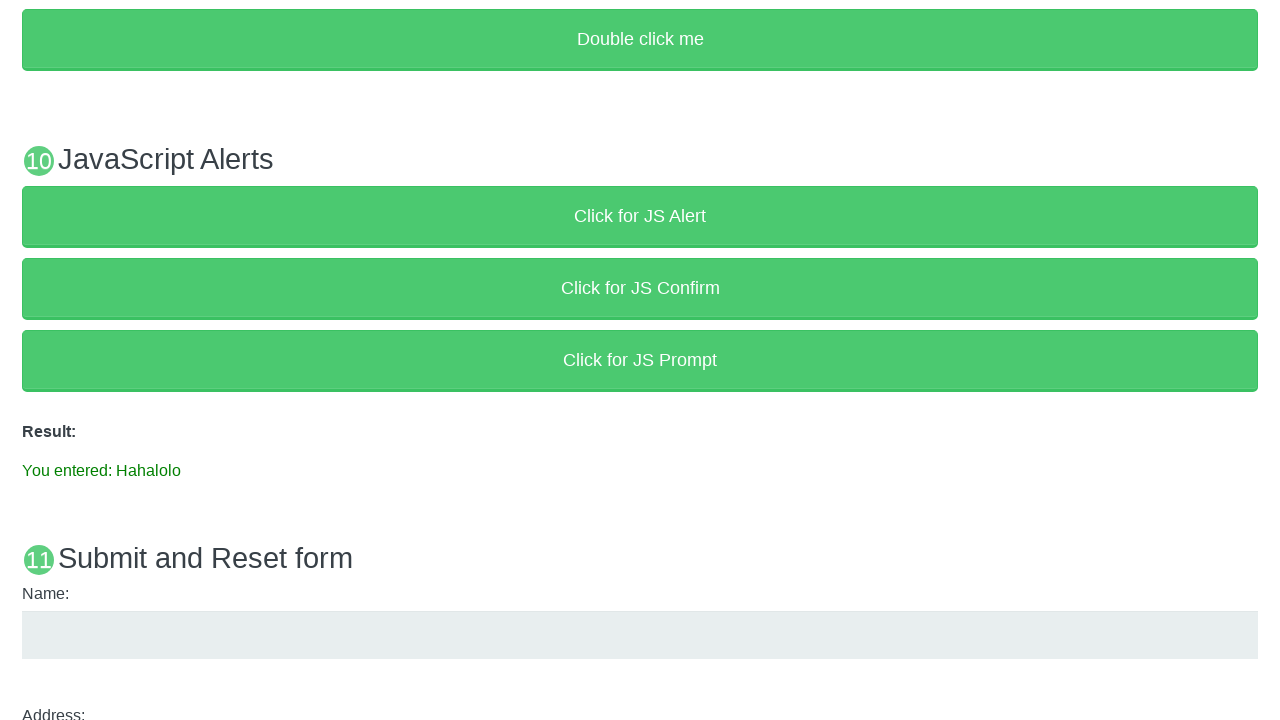

Verified result text displays 'You entered: Hahalolo'
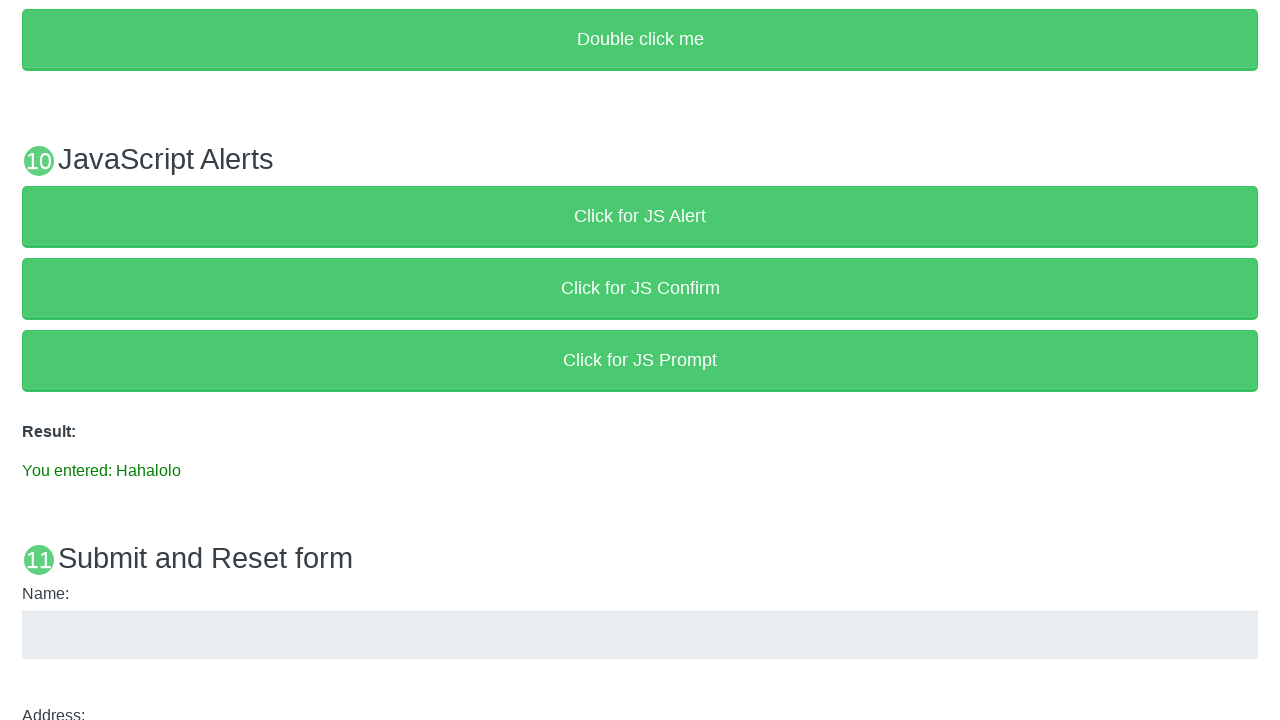

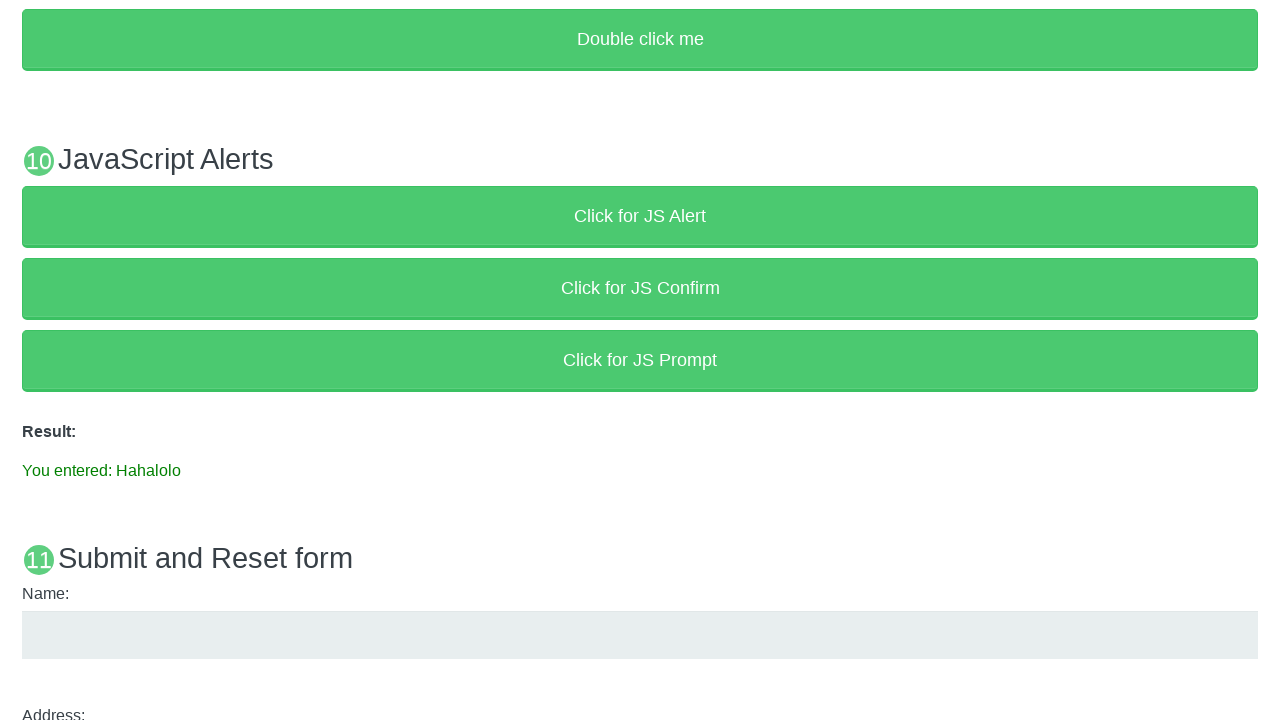